Navigates to Swarthmore College course catalog, clicks on a department link, and expands course listings by clicking on individual courses to reveal their details.

Starting URL: https://catalog.swarthmore.edu/content.php?catoid=7&navoid=194

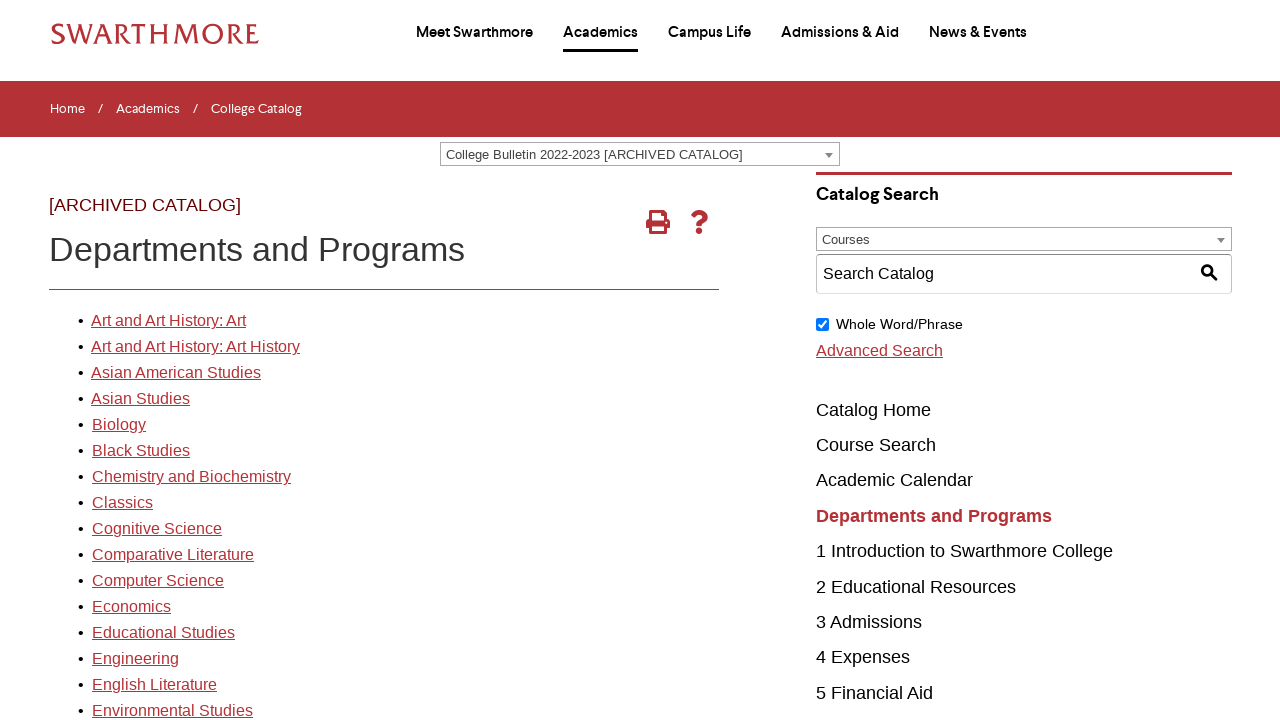

Clicked on Asian Studies department link (9th item in department list) at (157, 529) on xpath=//*[@id="gateway-page"]/body/table/tbody/tr[3]/td[1]/table/tbody/tr[2]/td[
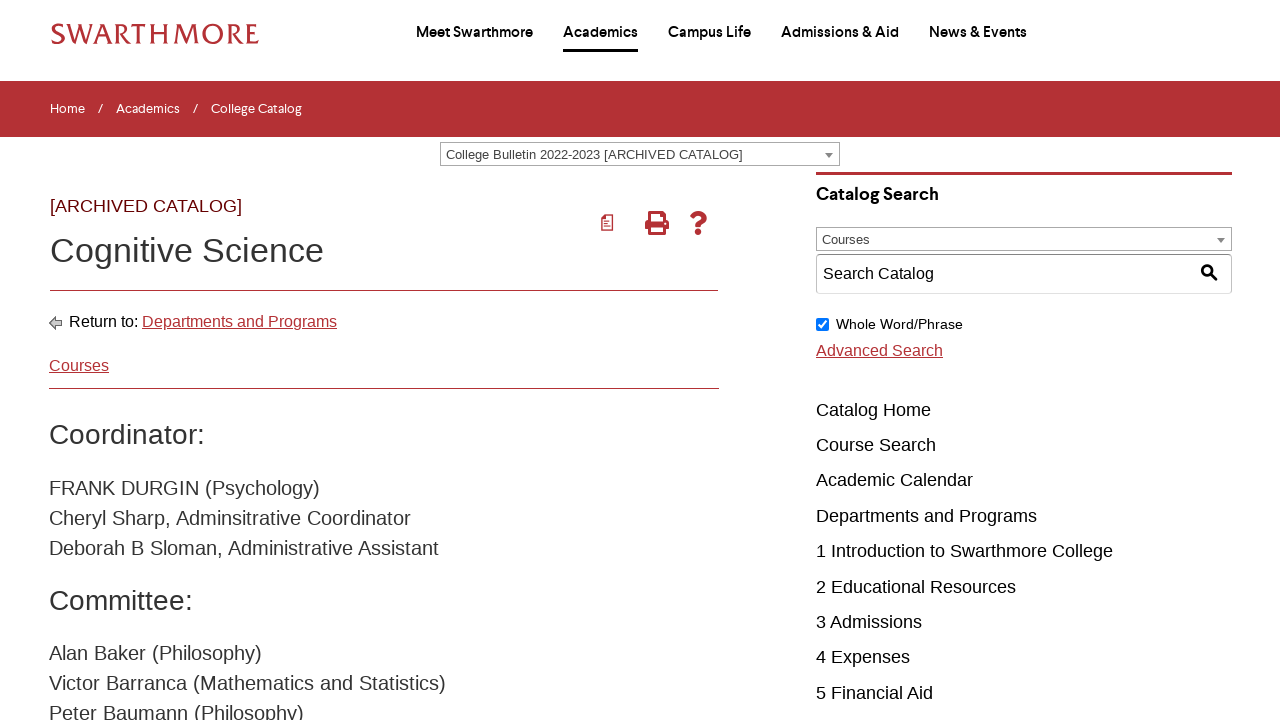

Course listings loaded - .acalog-course selector is visible
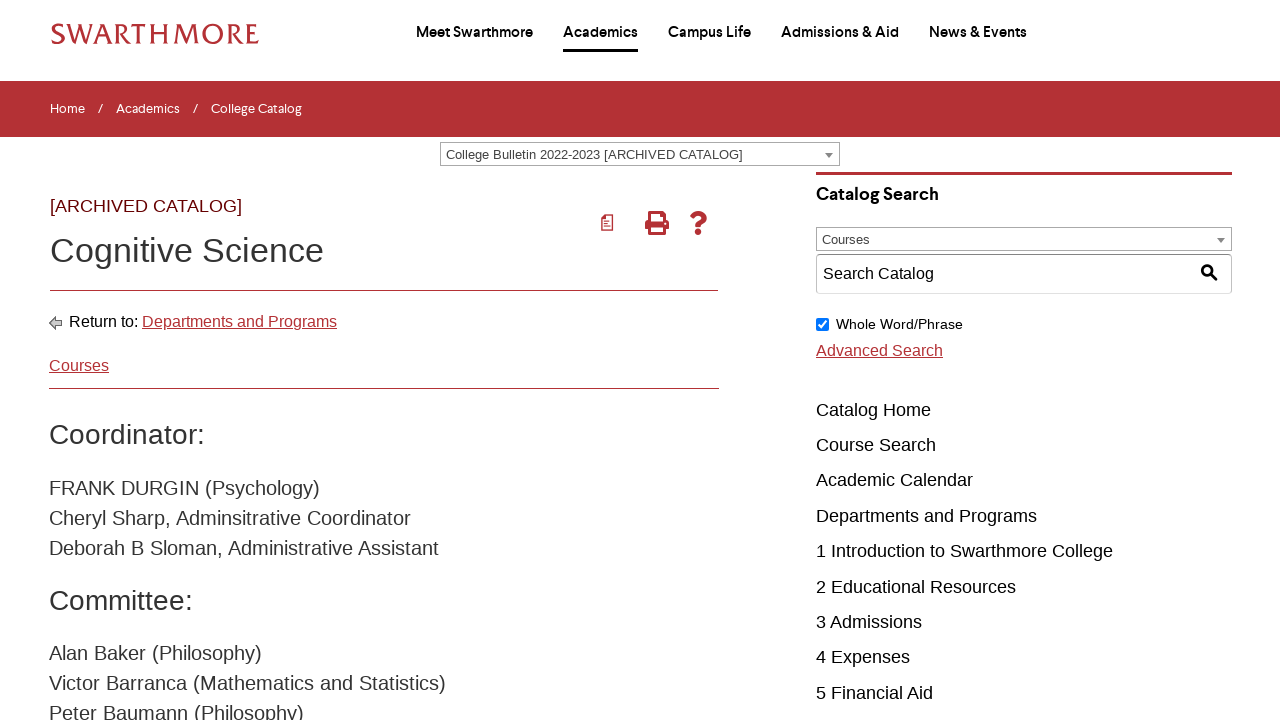

Found 69 courses in the listing
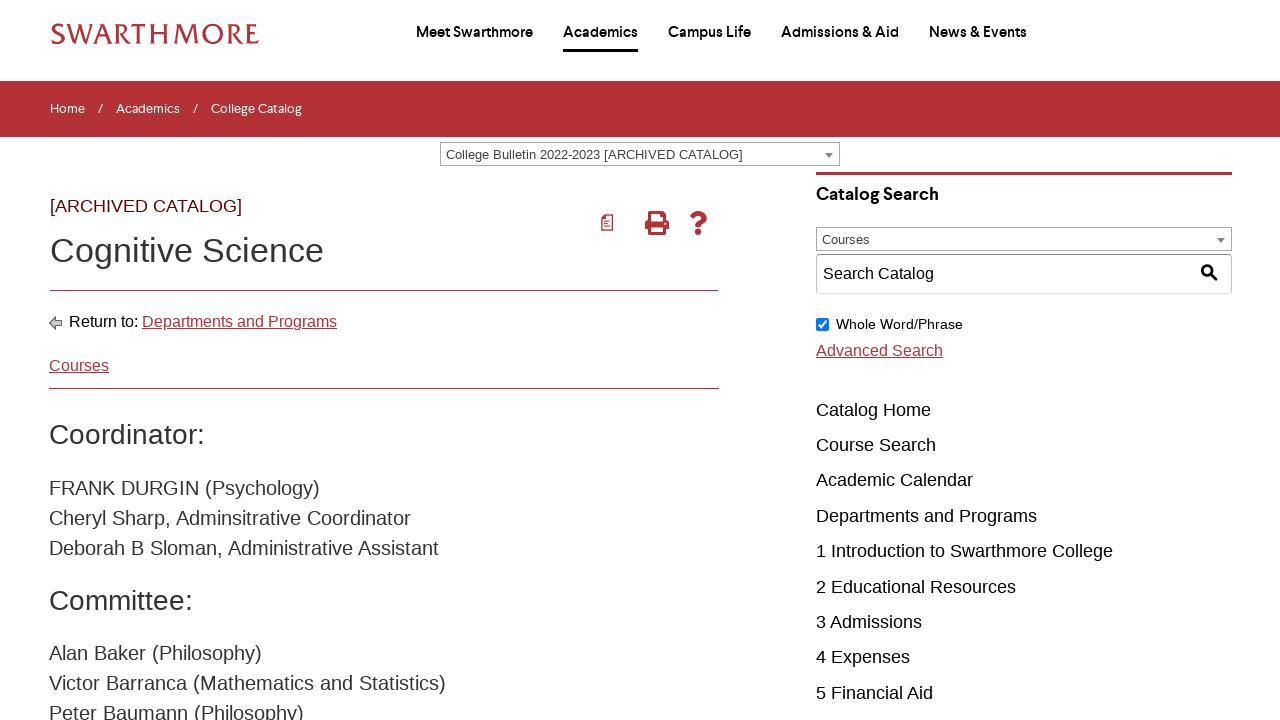

Clicked on course 1 to expand details at (409, 361) on .acalog-course >> nth=0
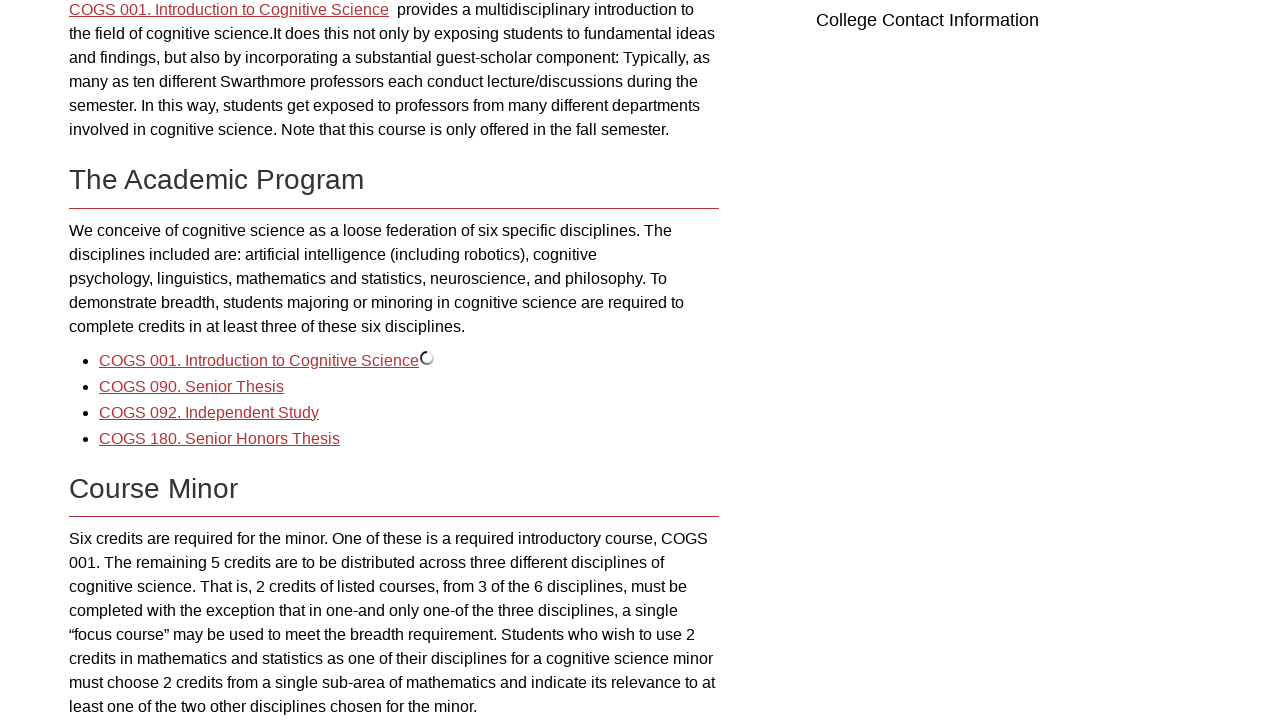

Course 1 details link became visible
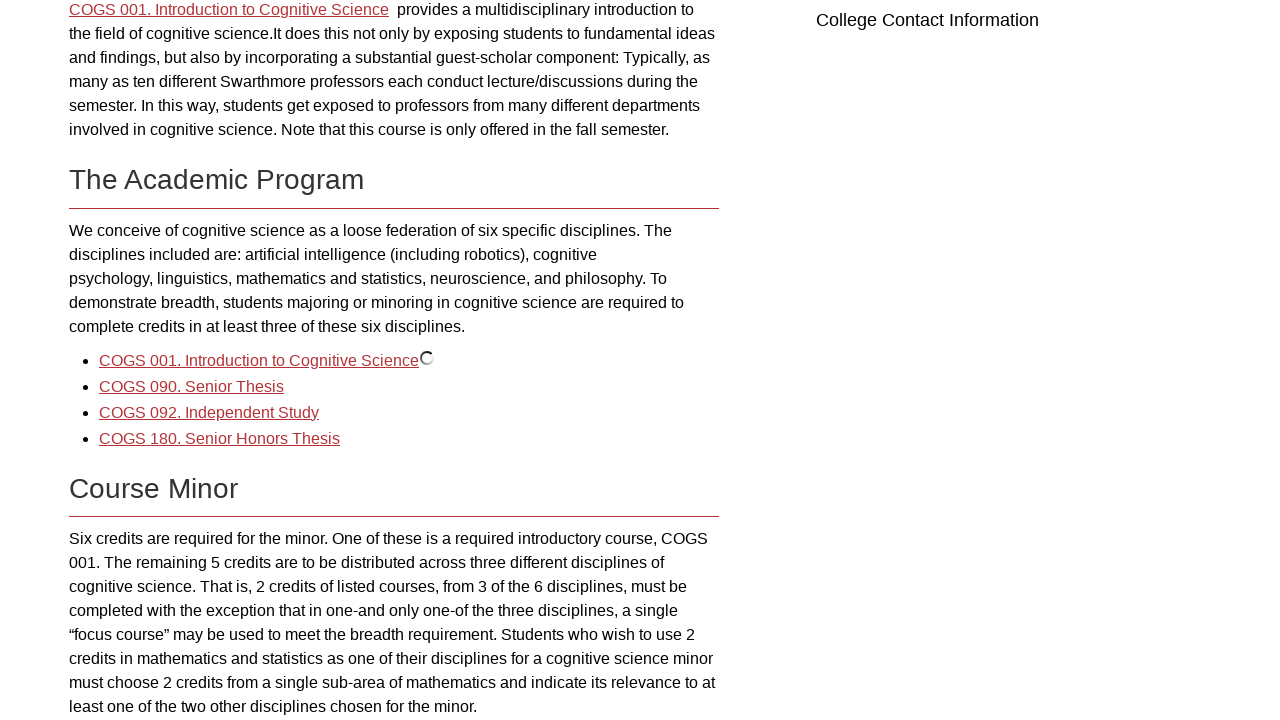

Clicked on course 2 to expand details at (409, 387) on .acalog-course >> nth=1
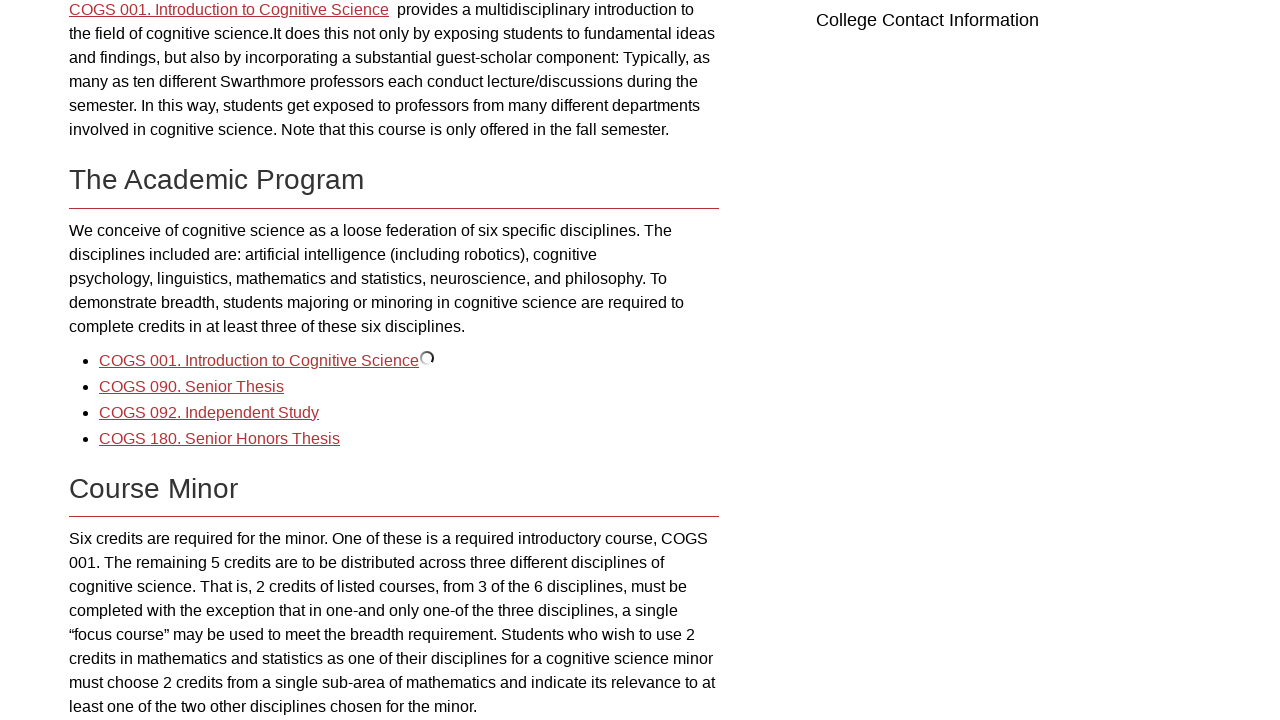

Course 2 details link became visible
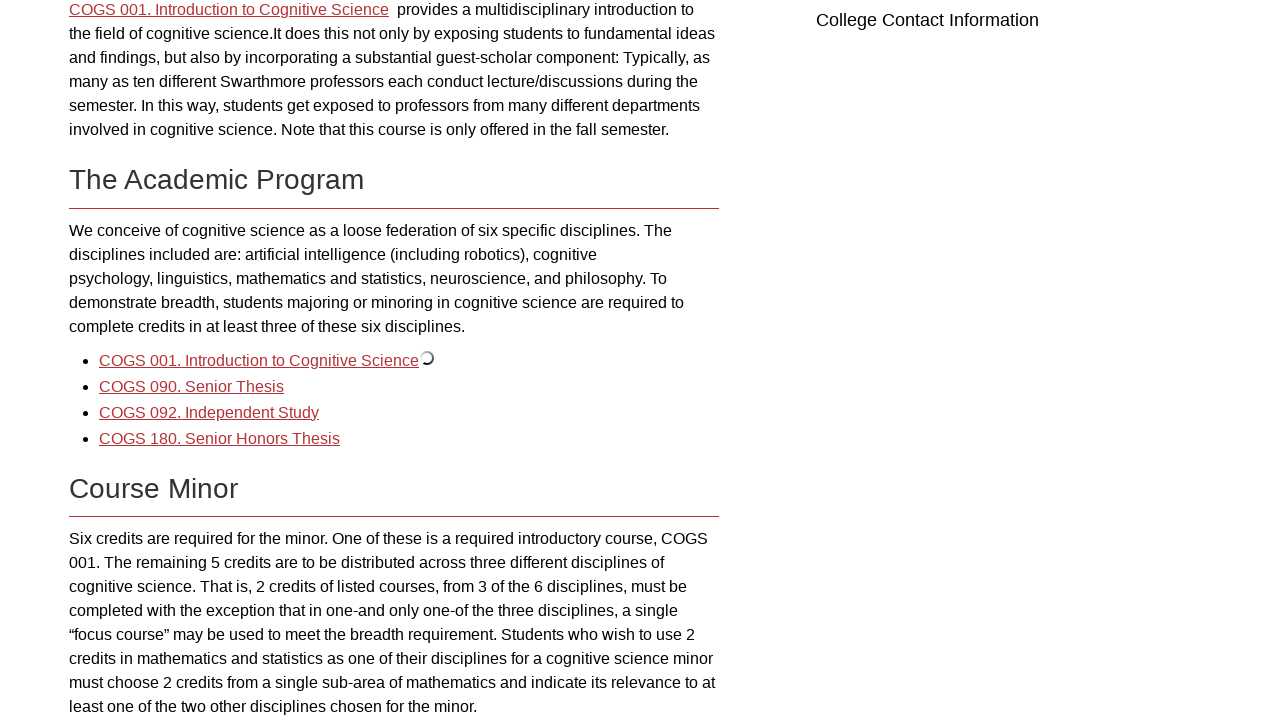

Clicked on course 3 to expand details at (409, 413) on .acalog-course >> nth=2
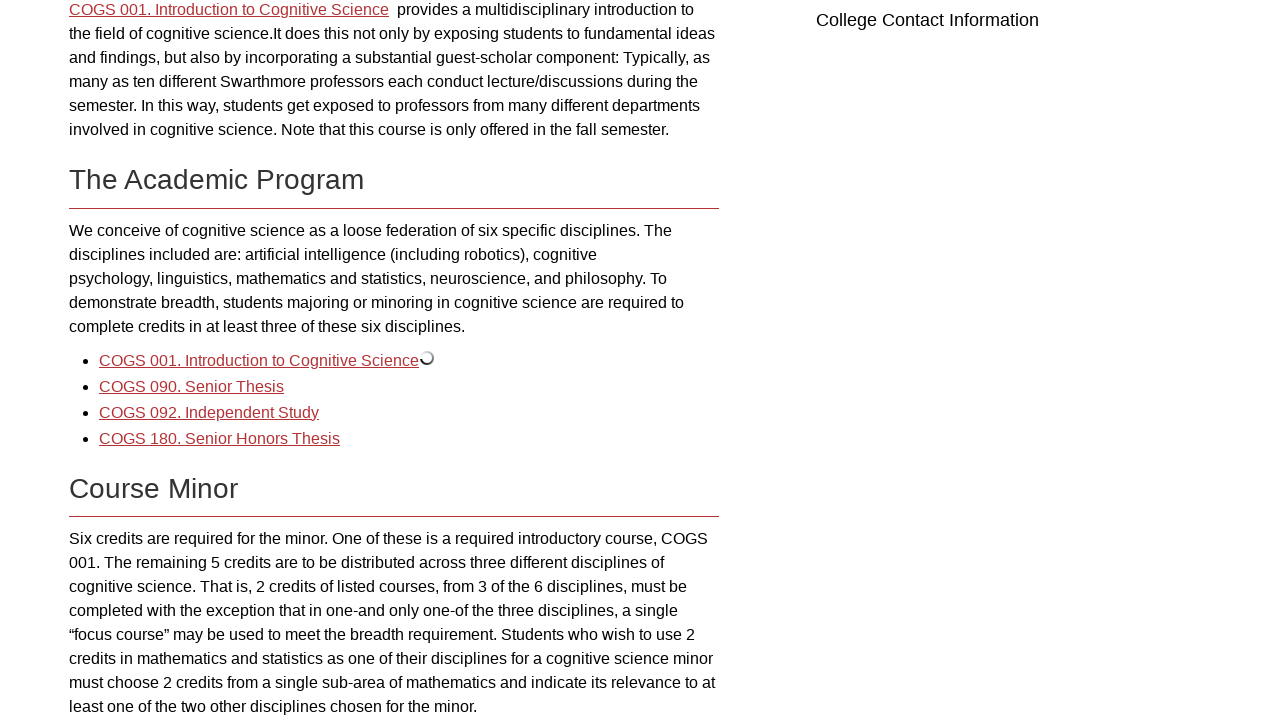

Course 3 details link became visible
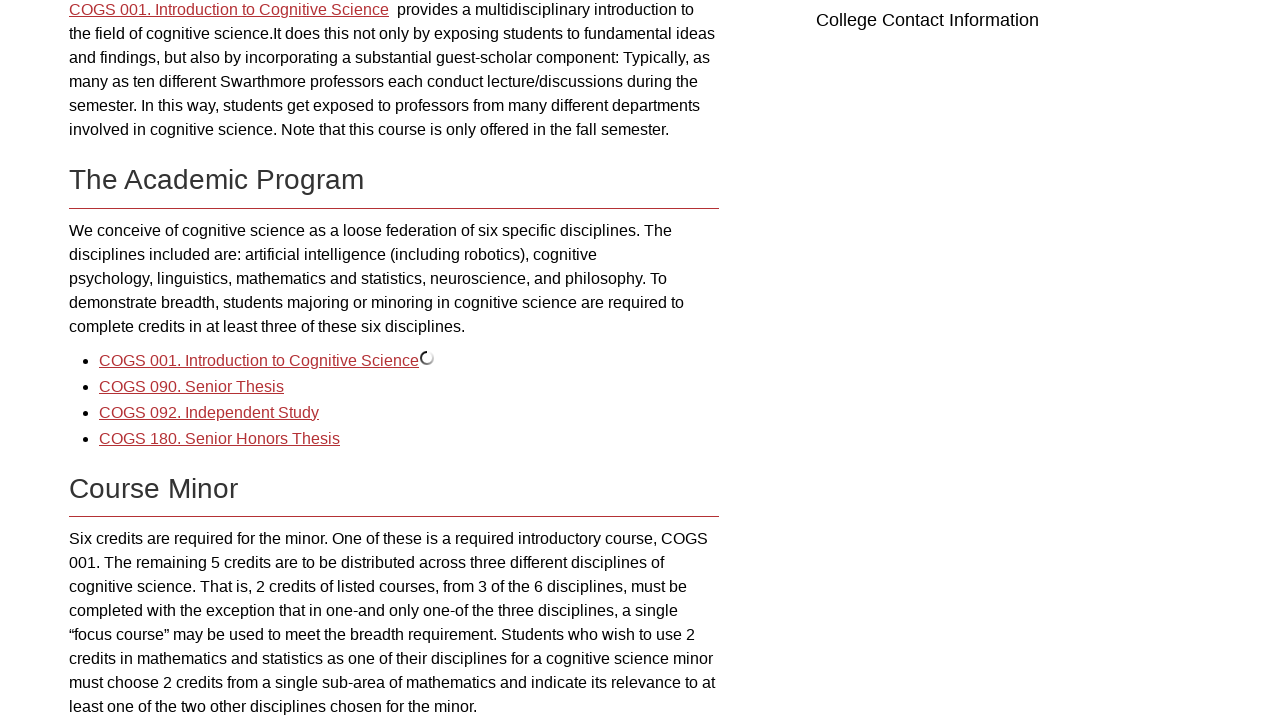

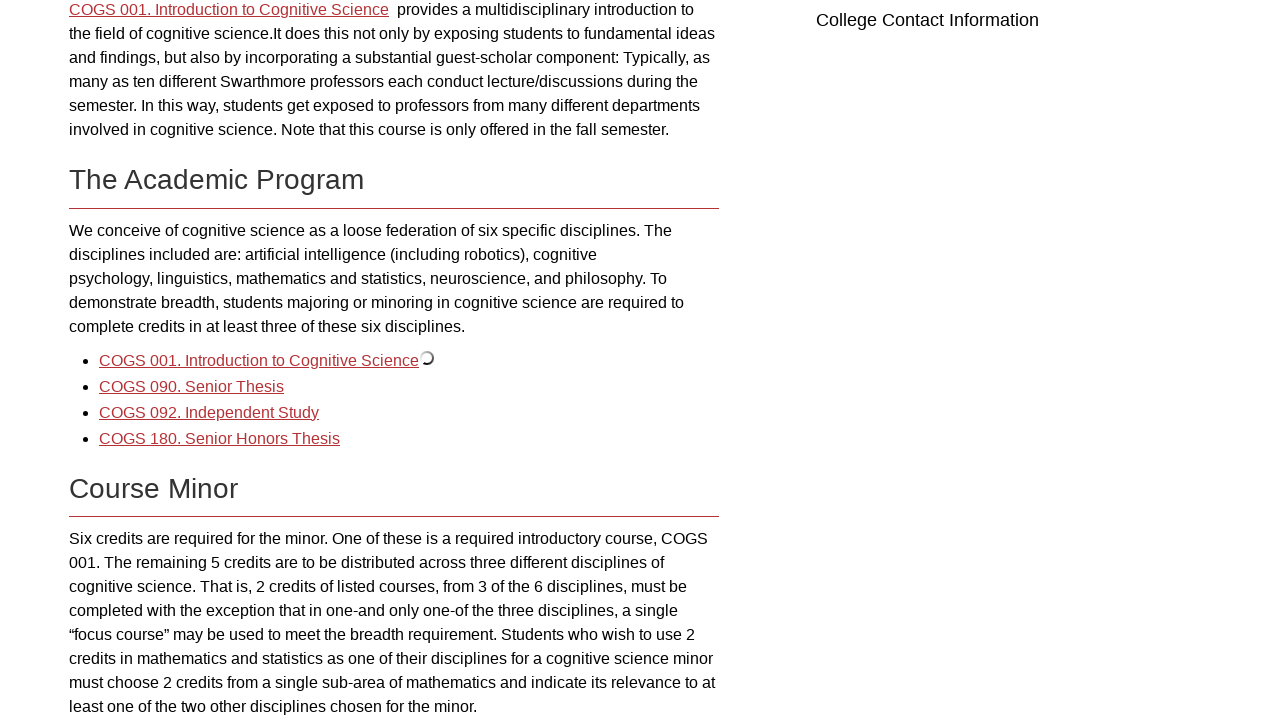